Tests window switching functionality by clicking a YouTube link that opens in a new window, verifying the new window title, closing it, and switching back to the parent window

Starting URL: https://freelance-learn-automation.vercel.app/login

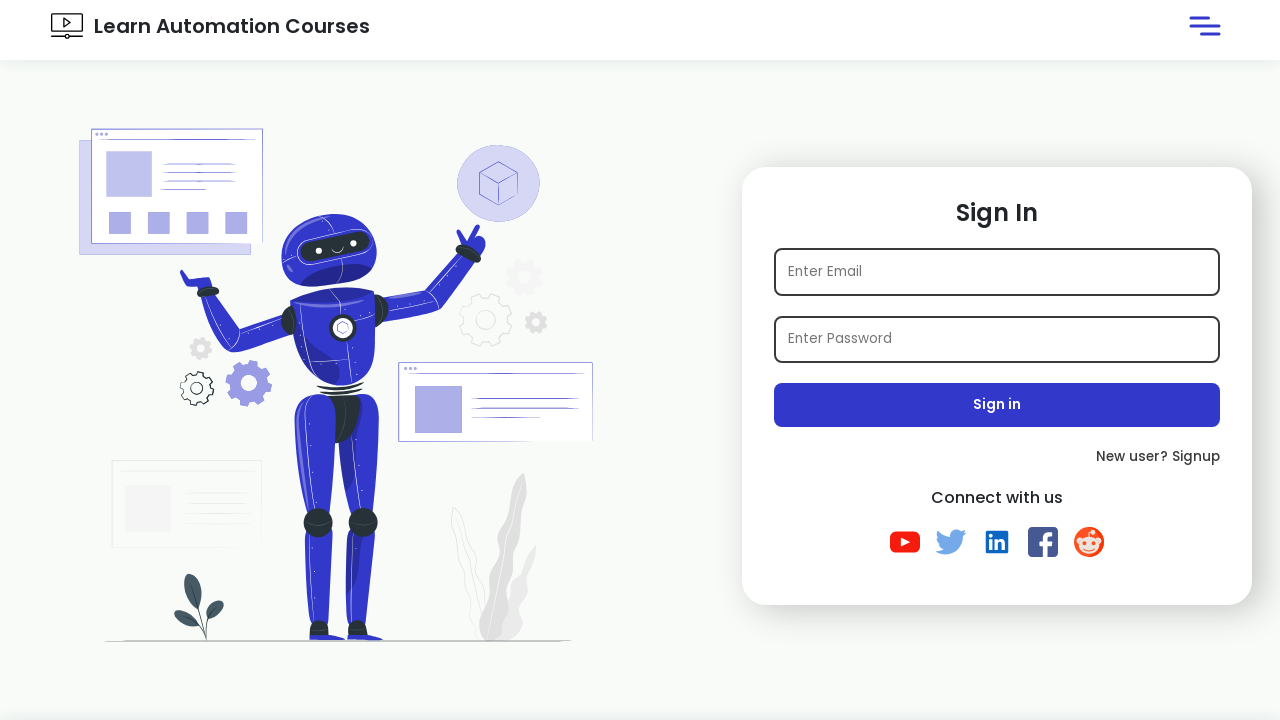

Clicked YouTube link in login container at (905, 542) on xpath=//div[@id='login_container']//a[contains(@href,'youtube')]
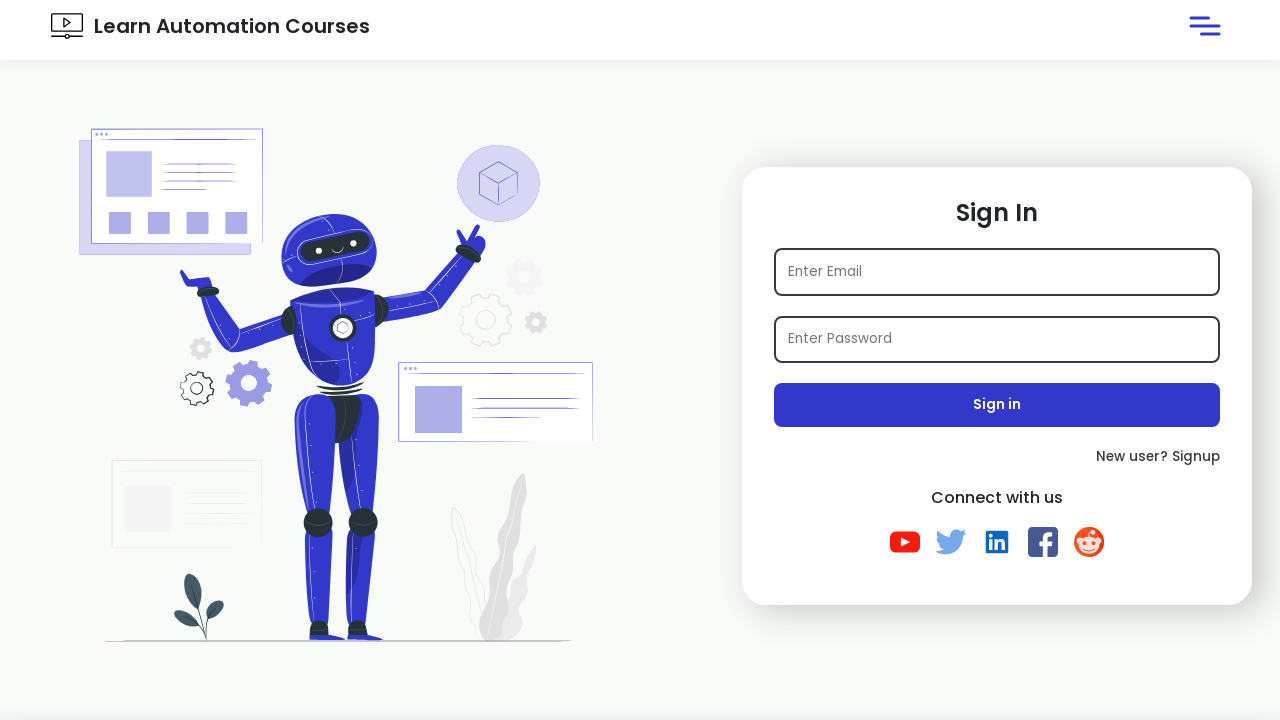

New window/tab opened and captured
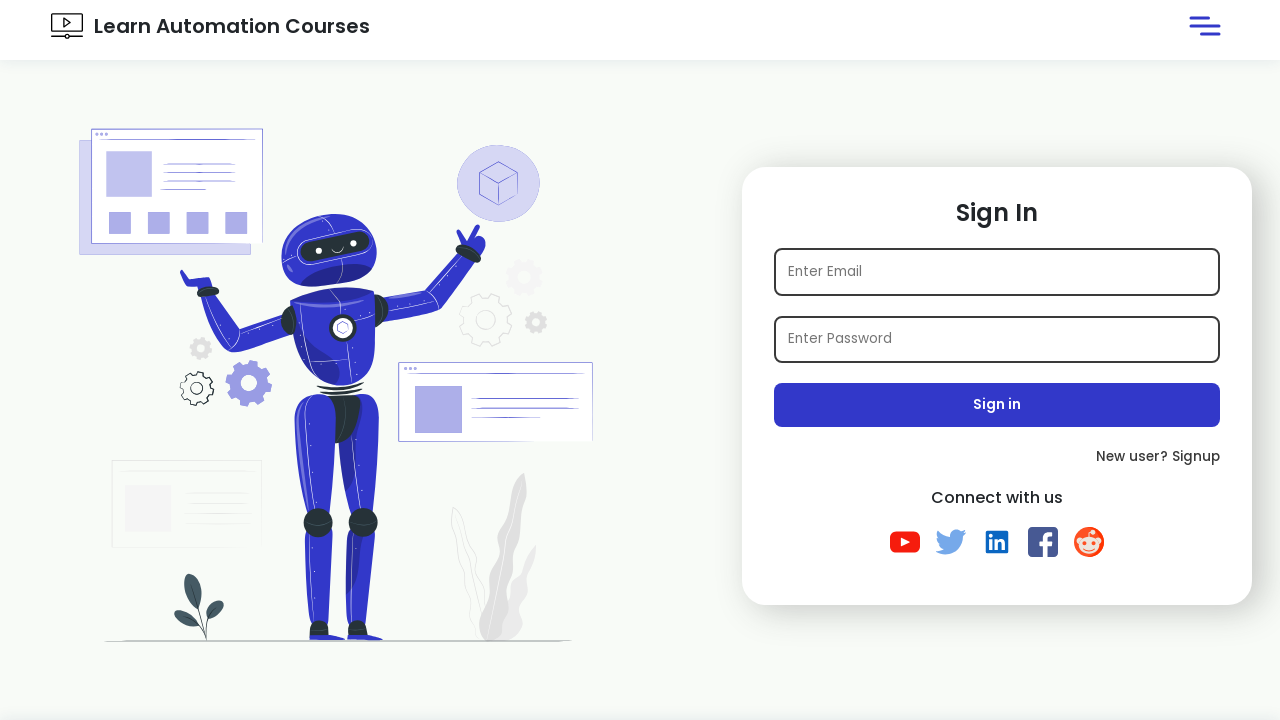

New page loaded completely
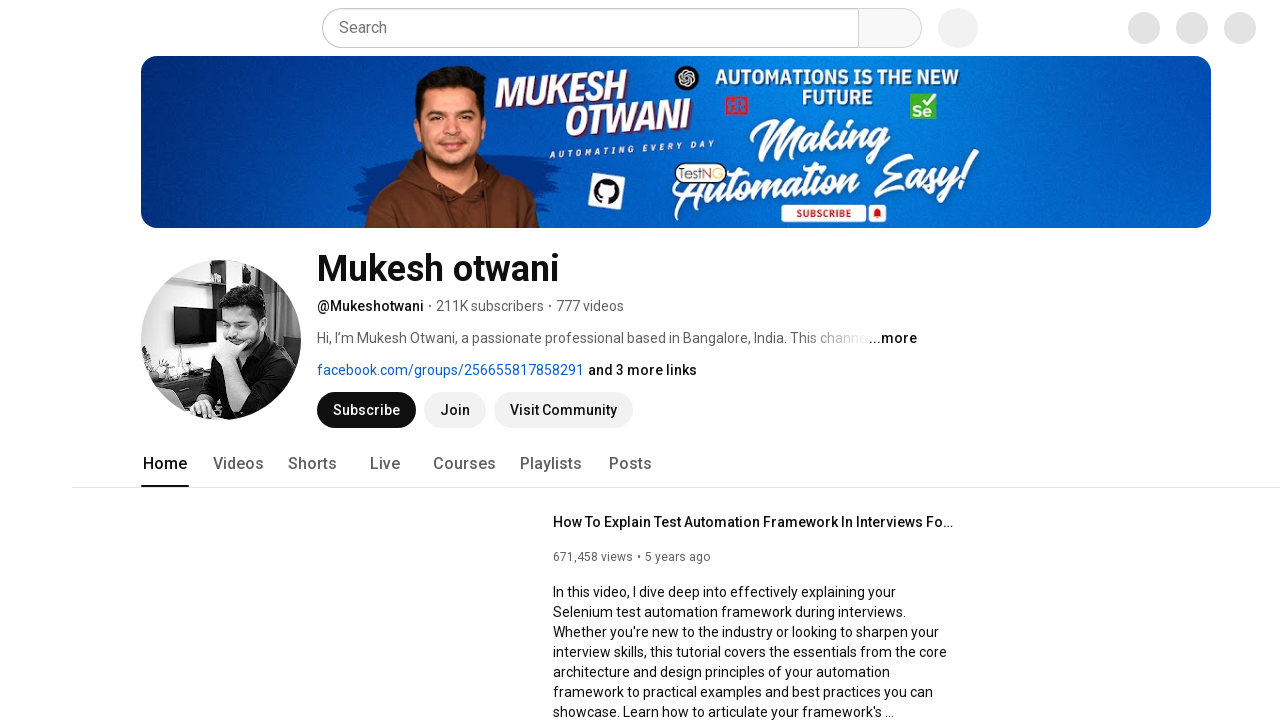

Retrieved new page title: Mukesh otwani - YouTube
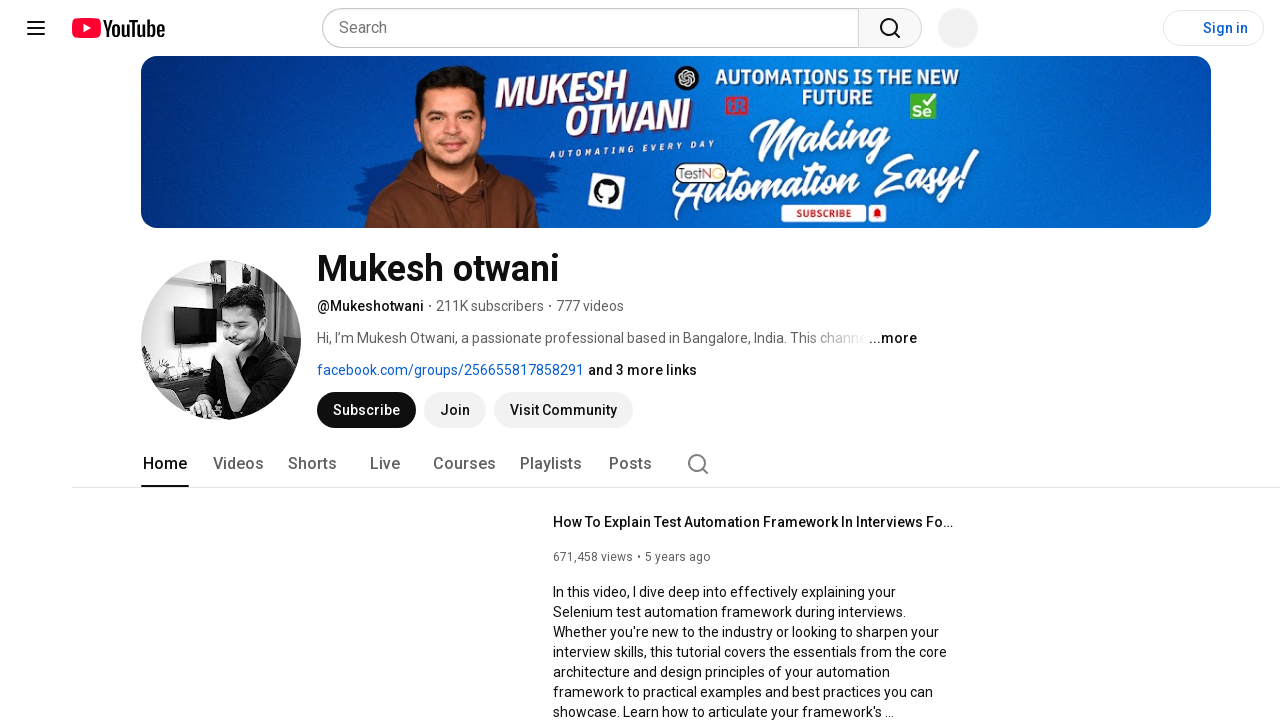

Verified YouTube title in new window and closed it
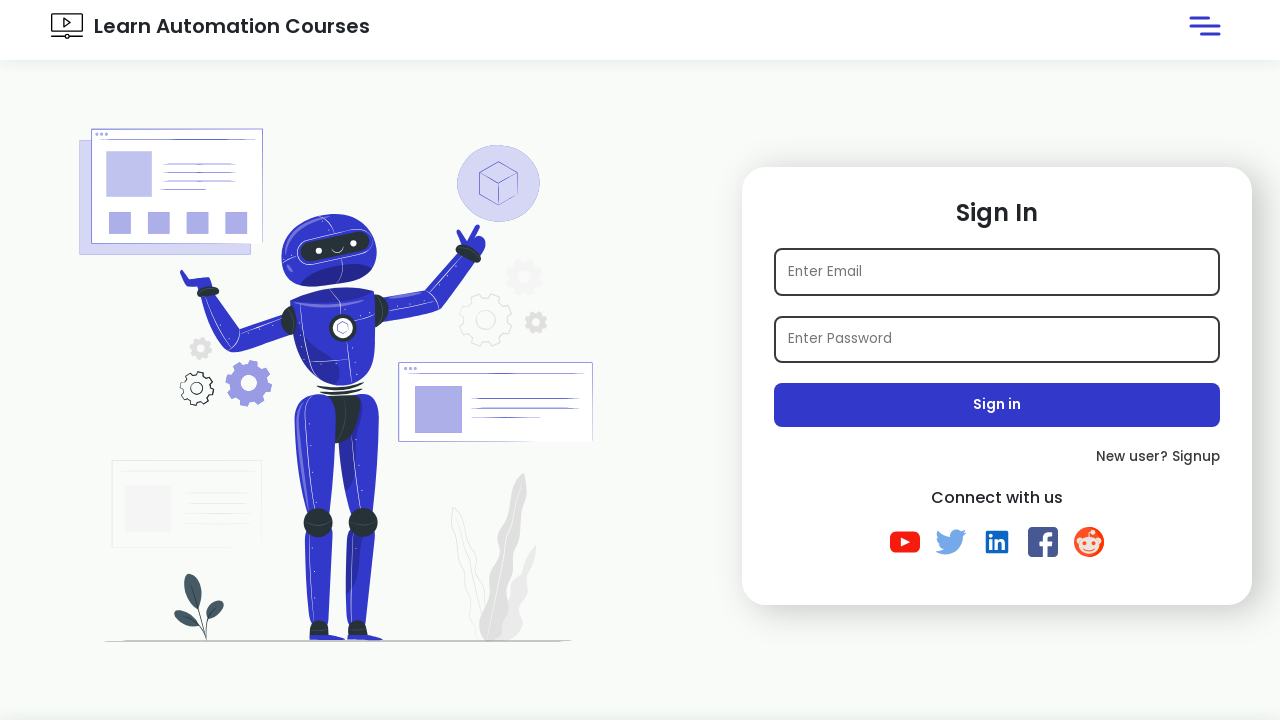

Waited 5 seconds and focus returned to original page
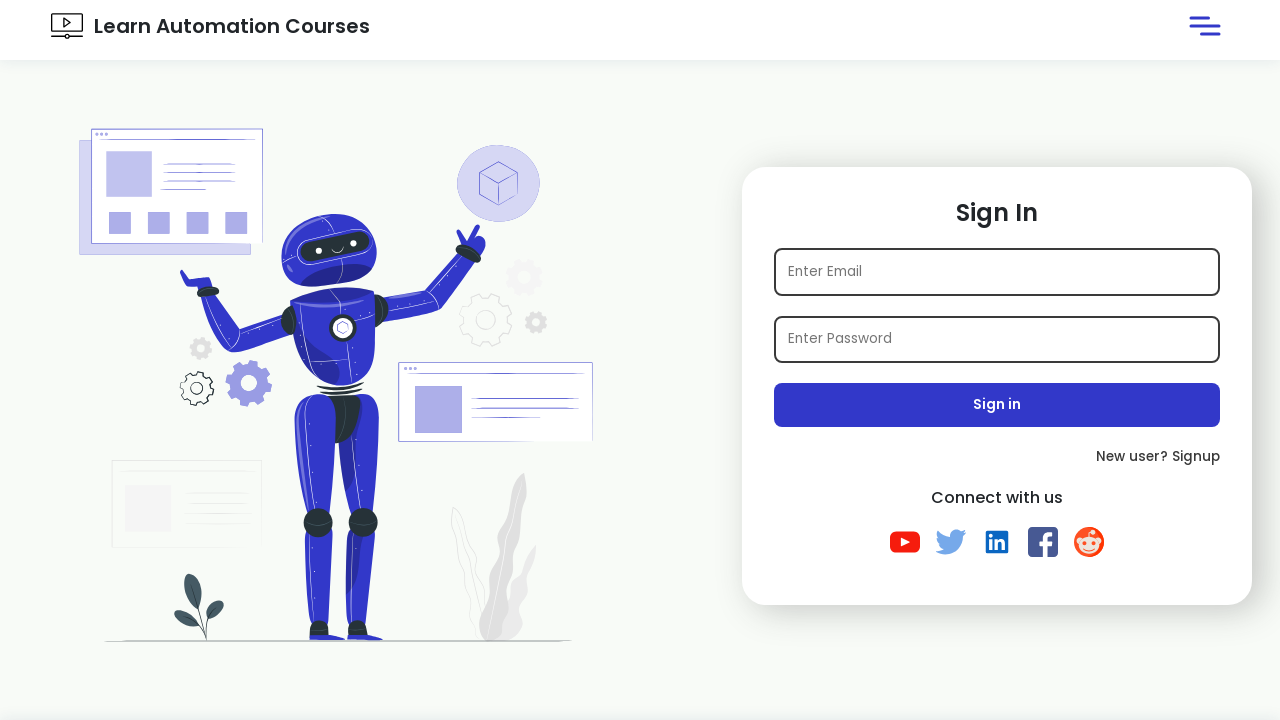

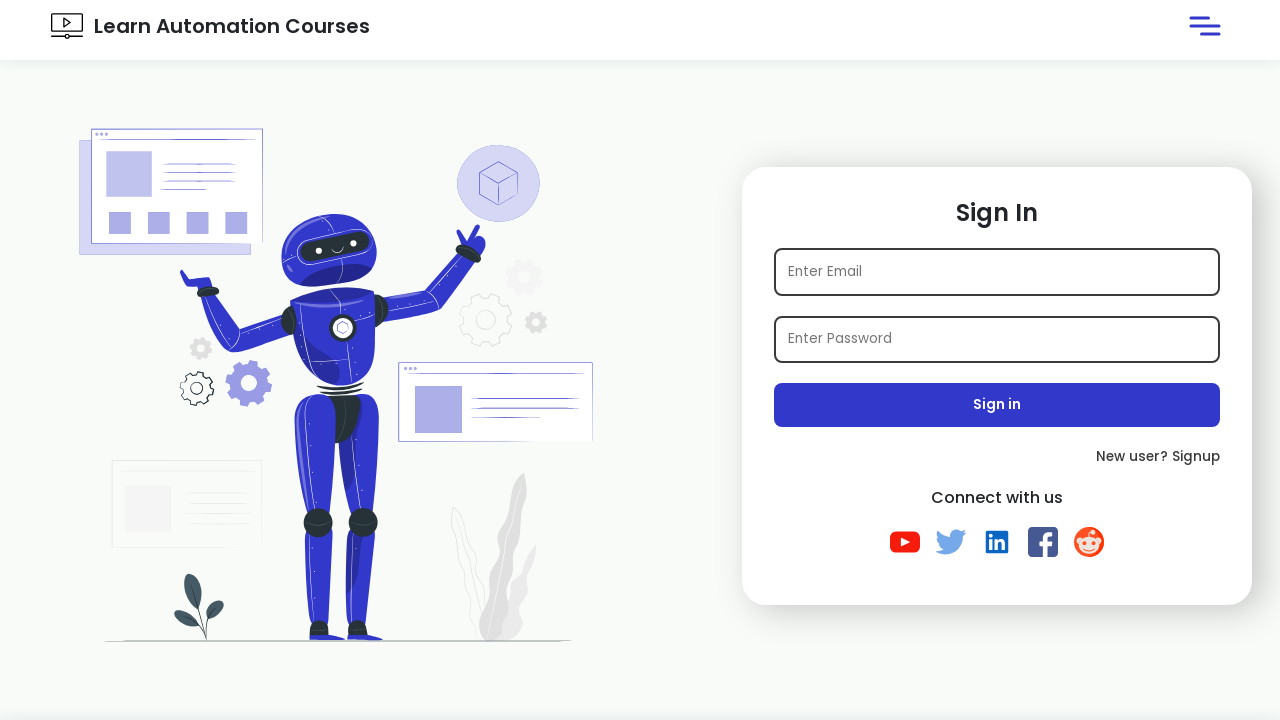